Hovers over an age input field to display a tooltip and verifies the tooltip text

Starting URL: https://automationfc.github.io/jquery-tooltip/

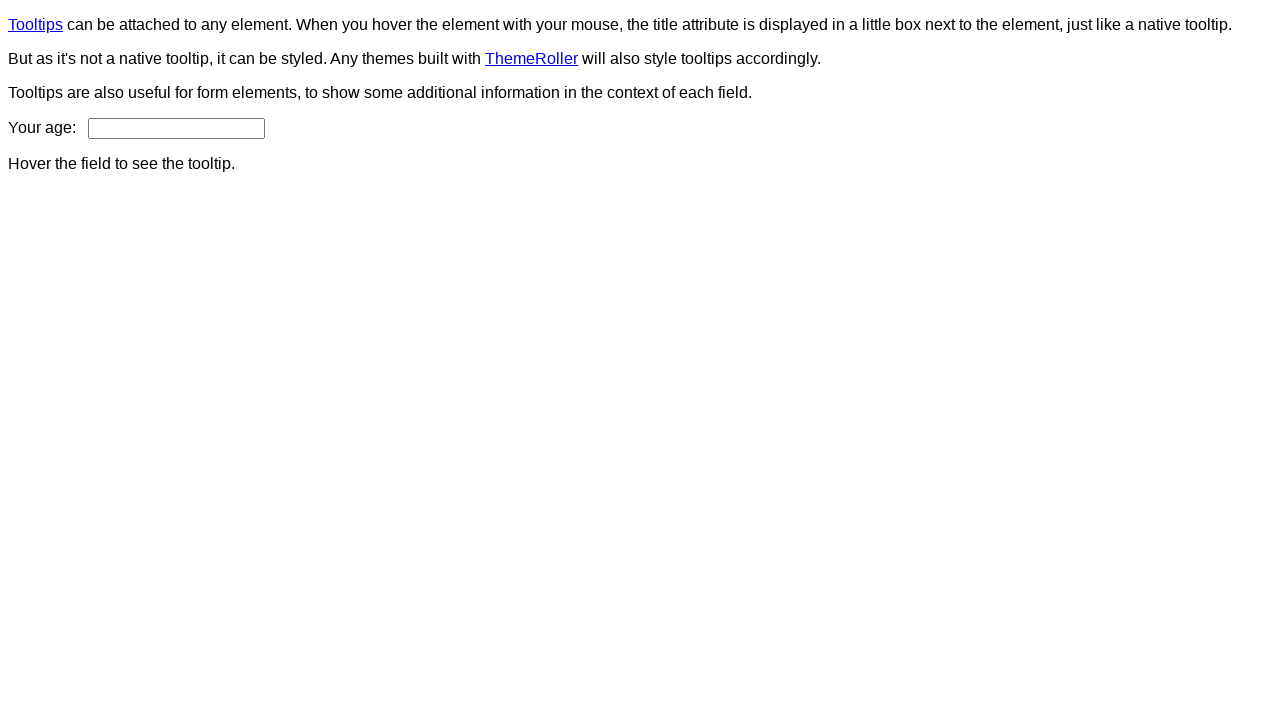

Hovered over age input field to trigger tooltip at (176, 128) on #age
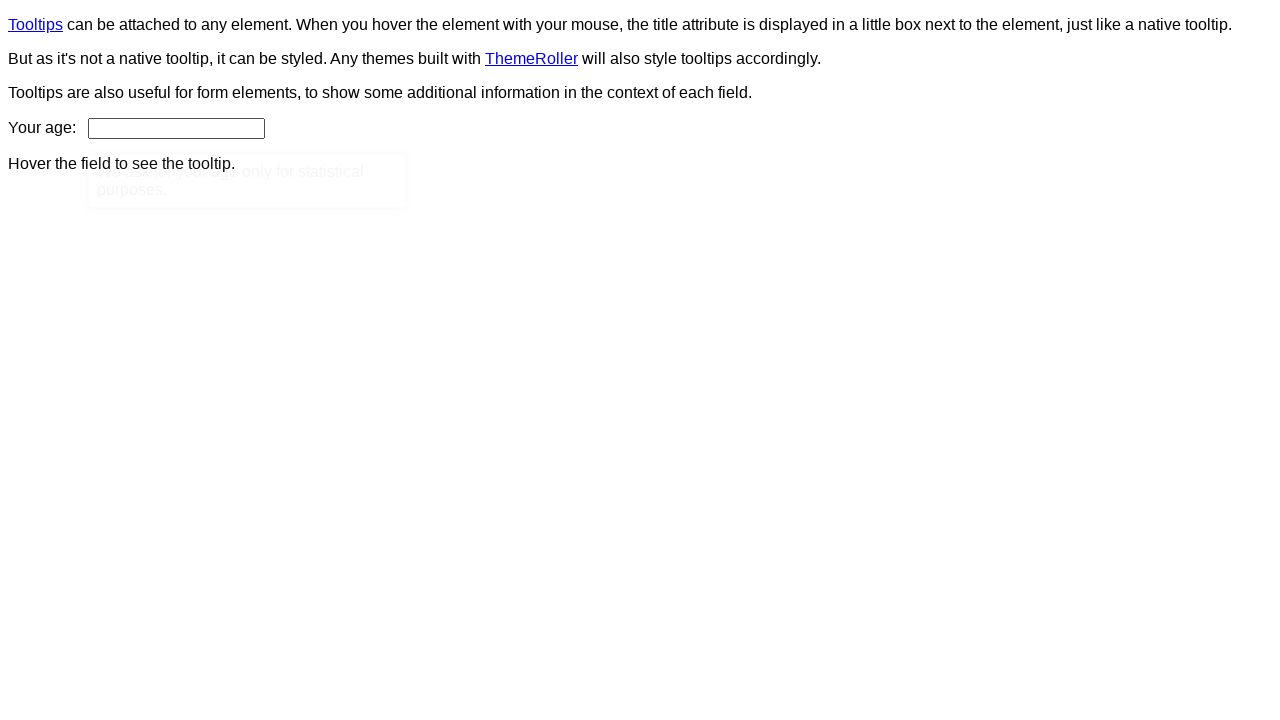

Tooltip content became visible
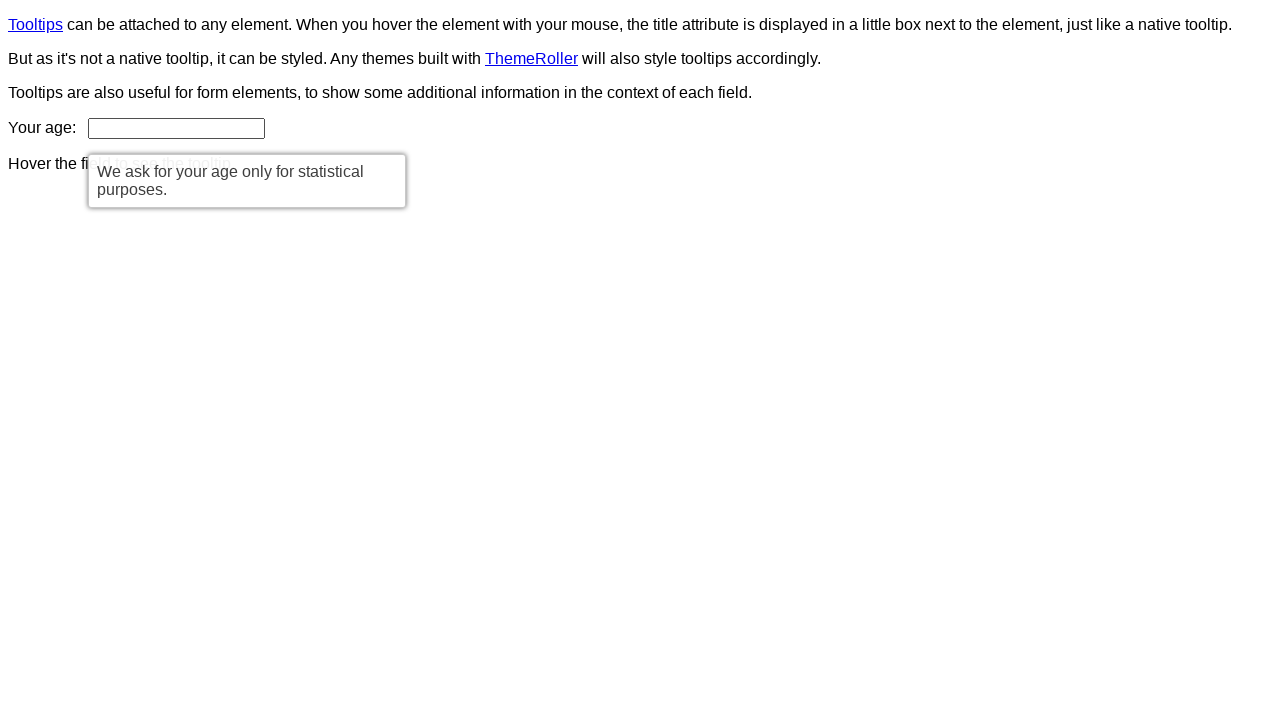

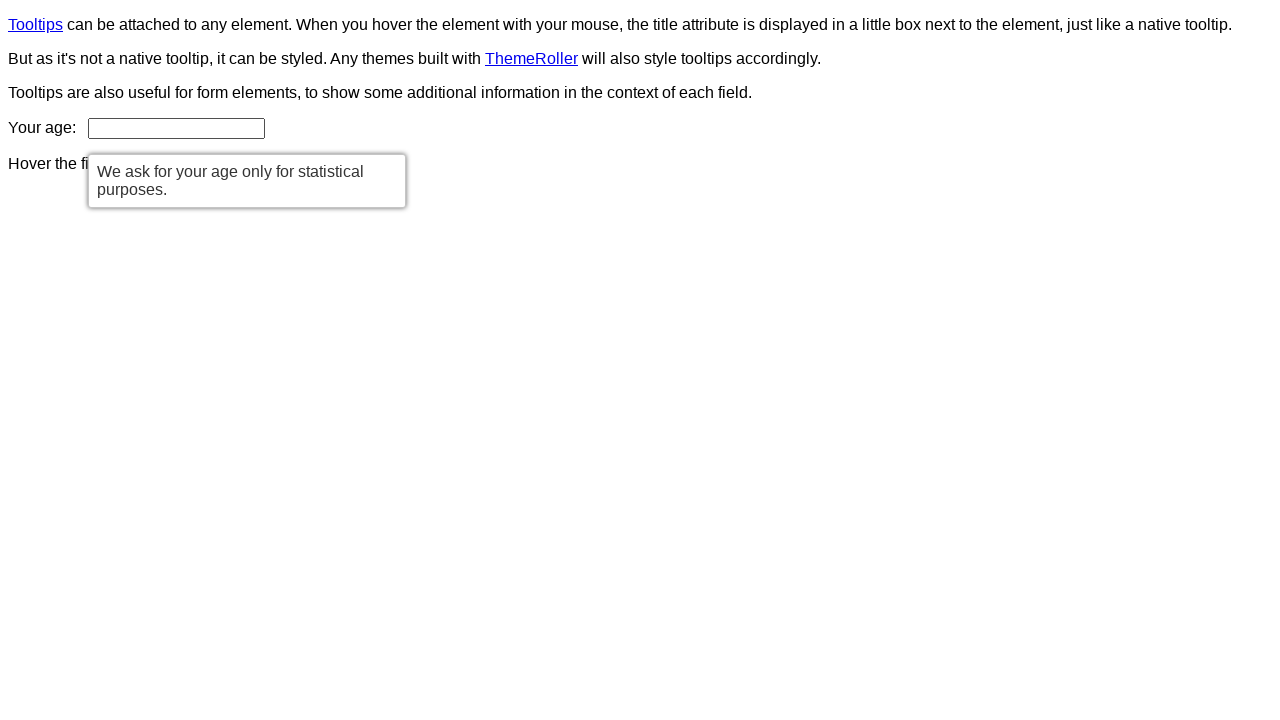